Tests table sorting functionality by selecting 20 items per page from dropdown, clicking the fruit name column header to sort, and verifying the table is sorted correctly

Starting URL: https://rahulshettyacademy.com/seleniumPractise/#/offers

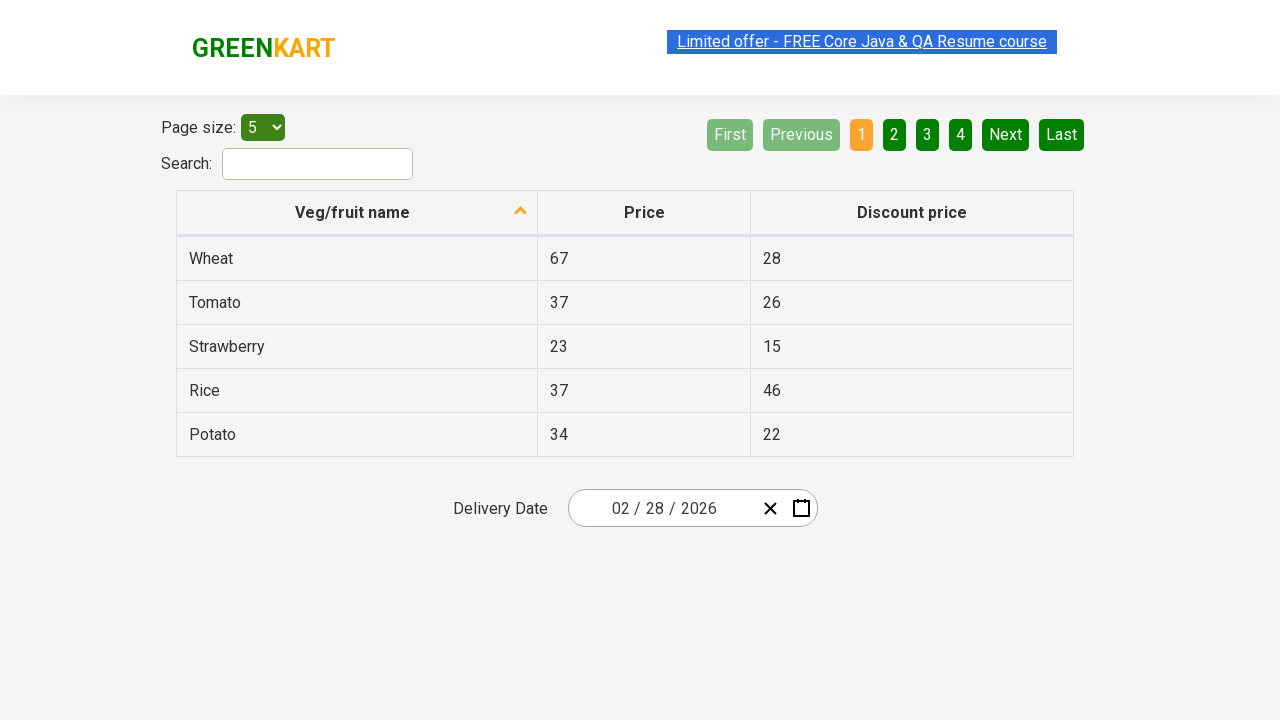

Selected 20 items per page from dropdown on #page-menu
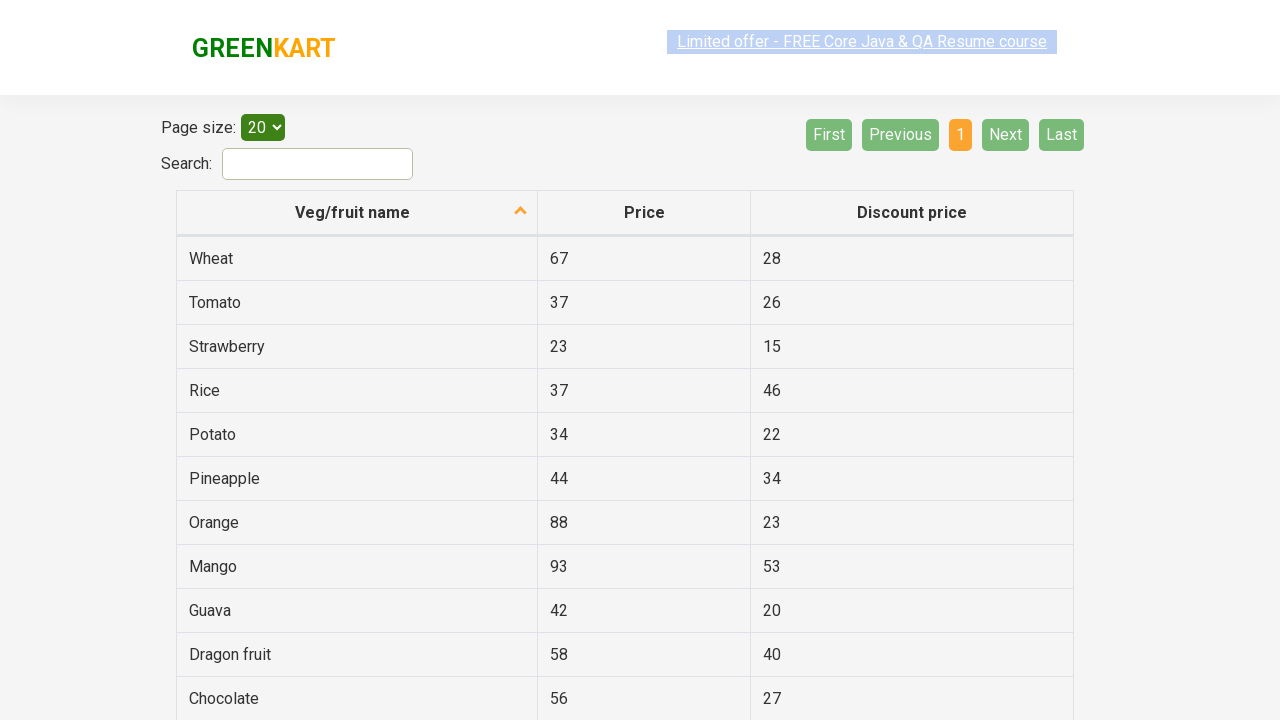

Table loaded with items
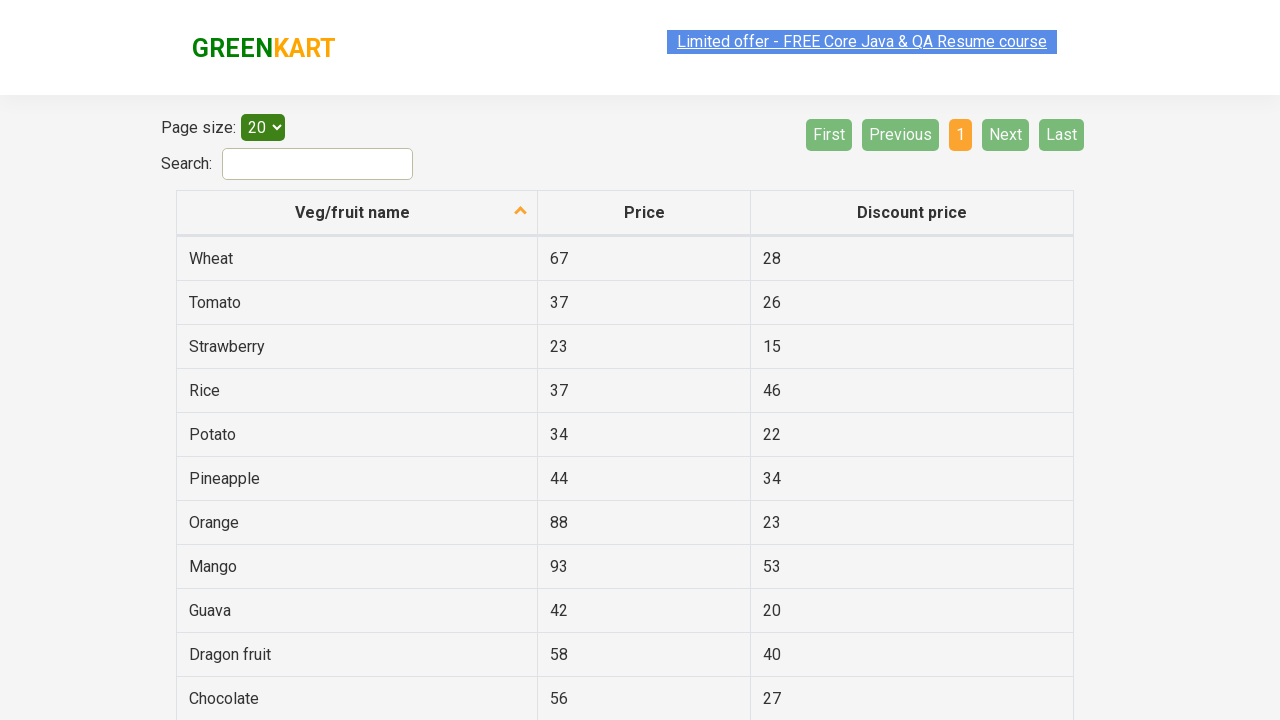

Captured all veggie names before sorting
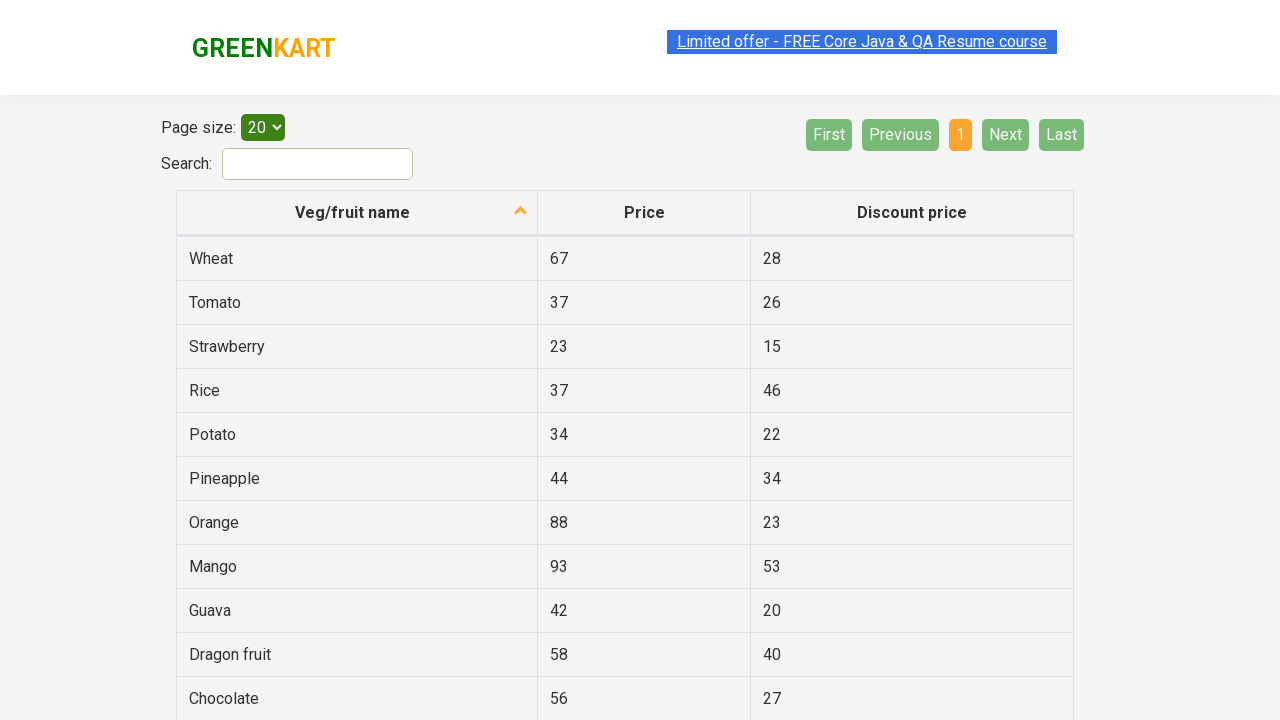

Clicked fruit name column header to sort at (357, 213) on th[aria-label*='fruit name']
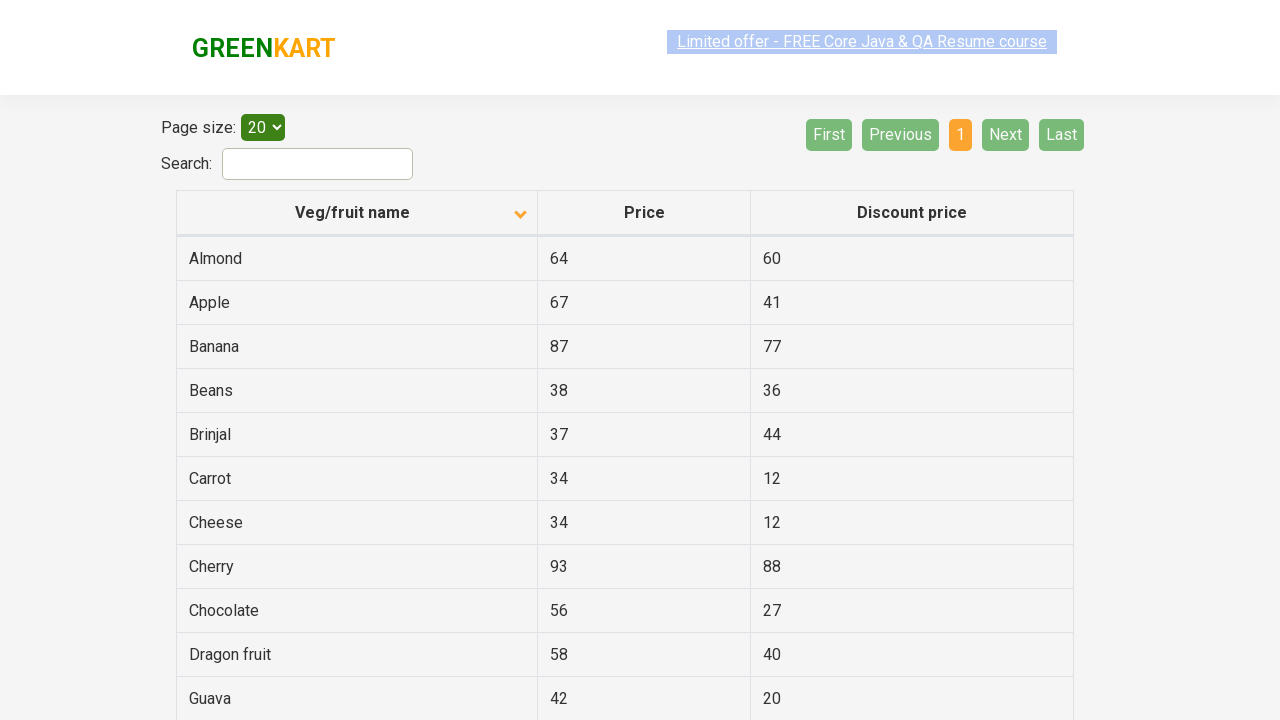

Waited for table to update after sorting
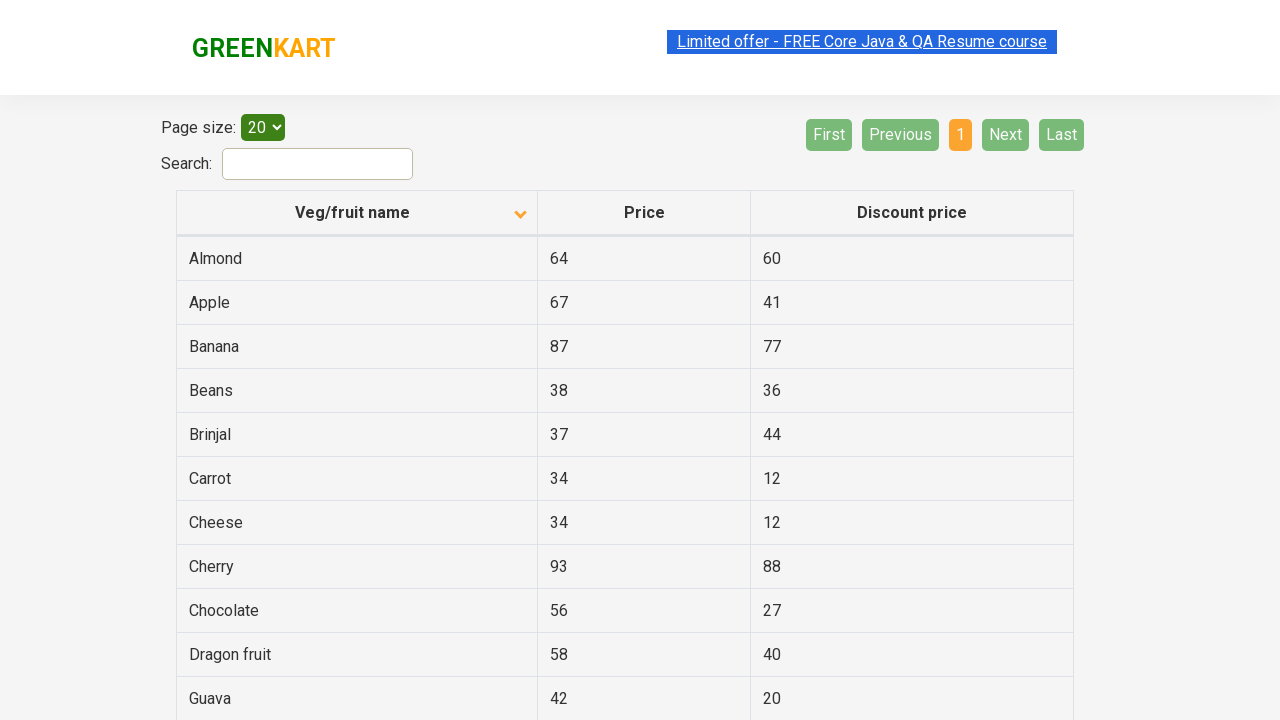

Verified sorted veggies are displayed
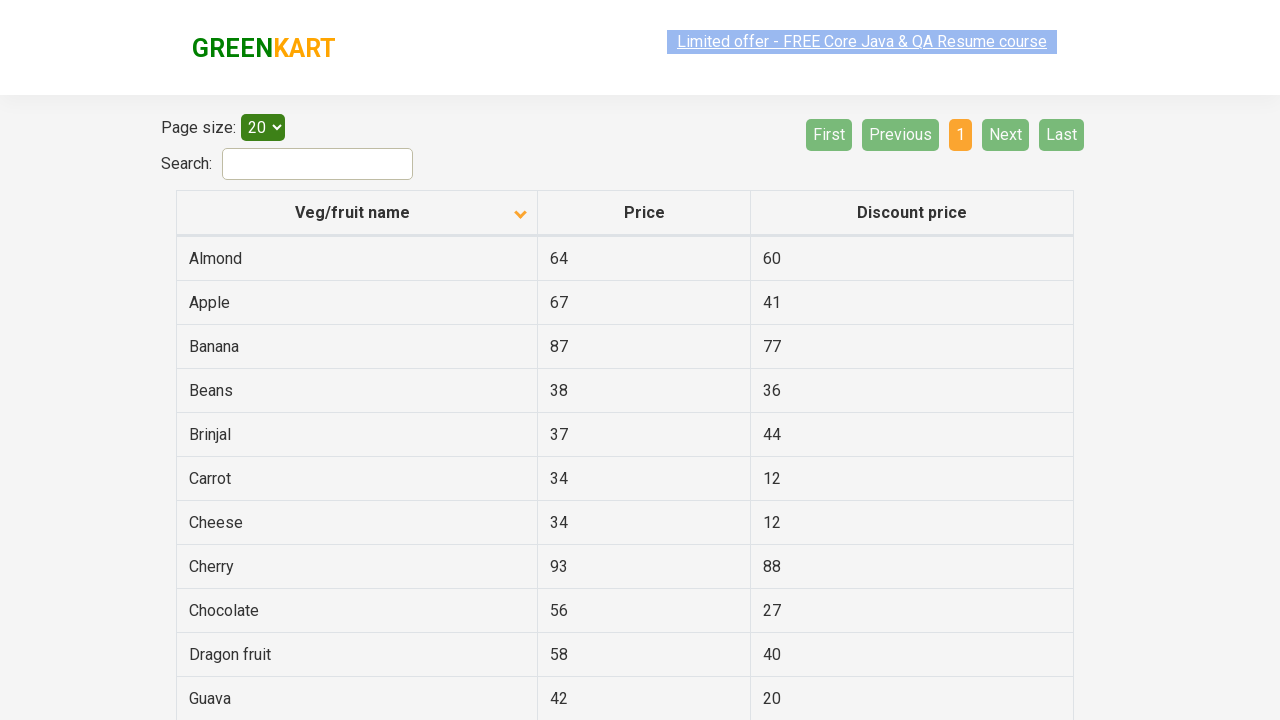

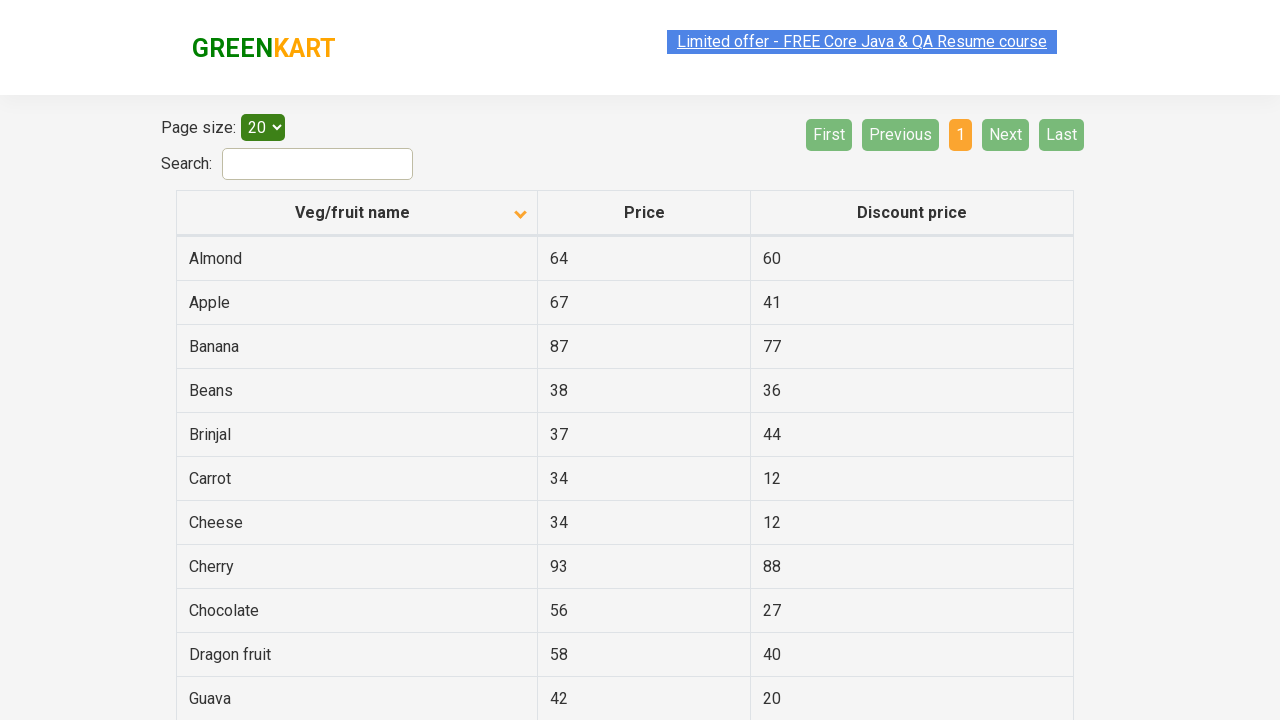